Tests a web form by entering text in a text box, submitting the form, and verifying the success message

Starting URL: https://www.selenium.dev/selenium/web/web-form.html

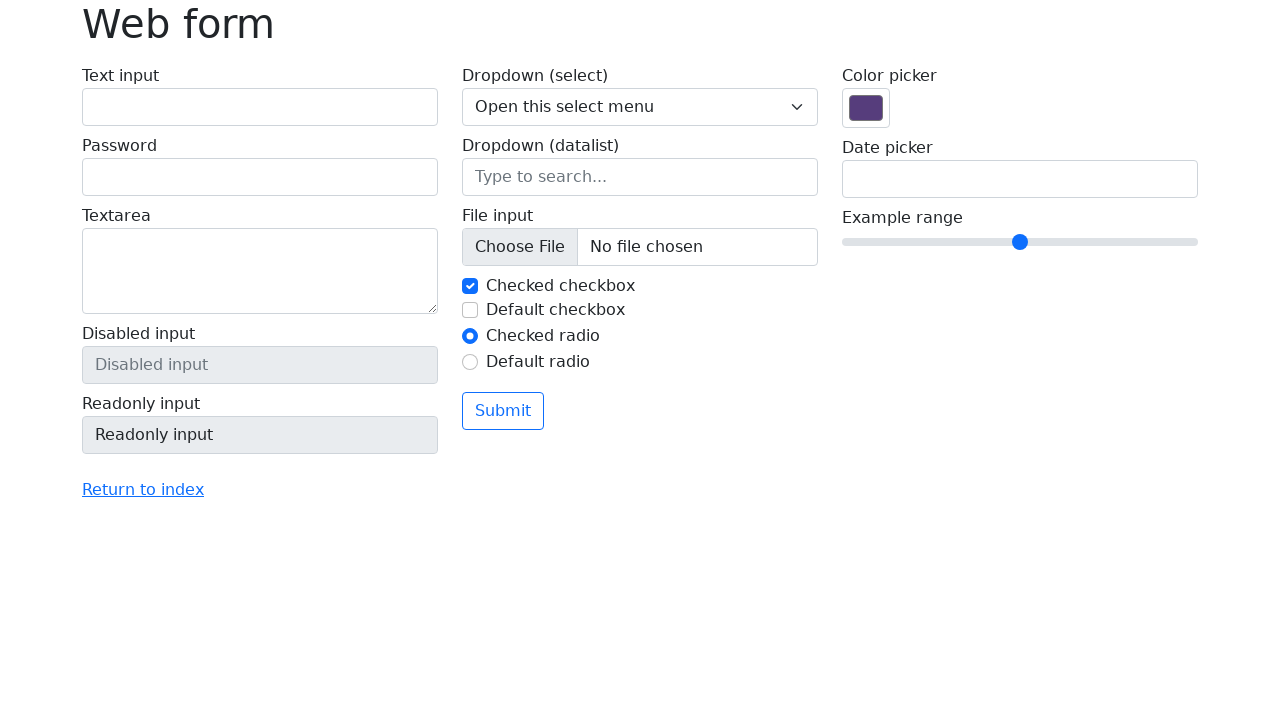

Filled text box with 'Selenium' on input[name='my-text']
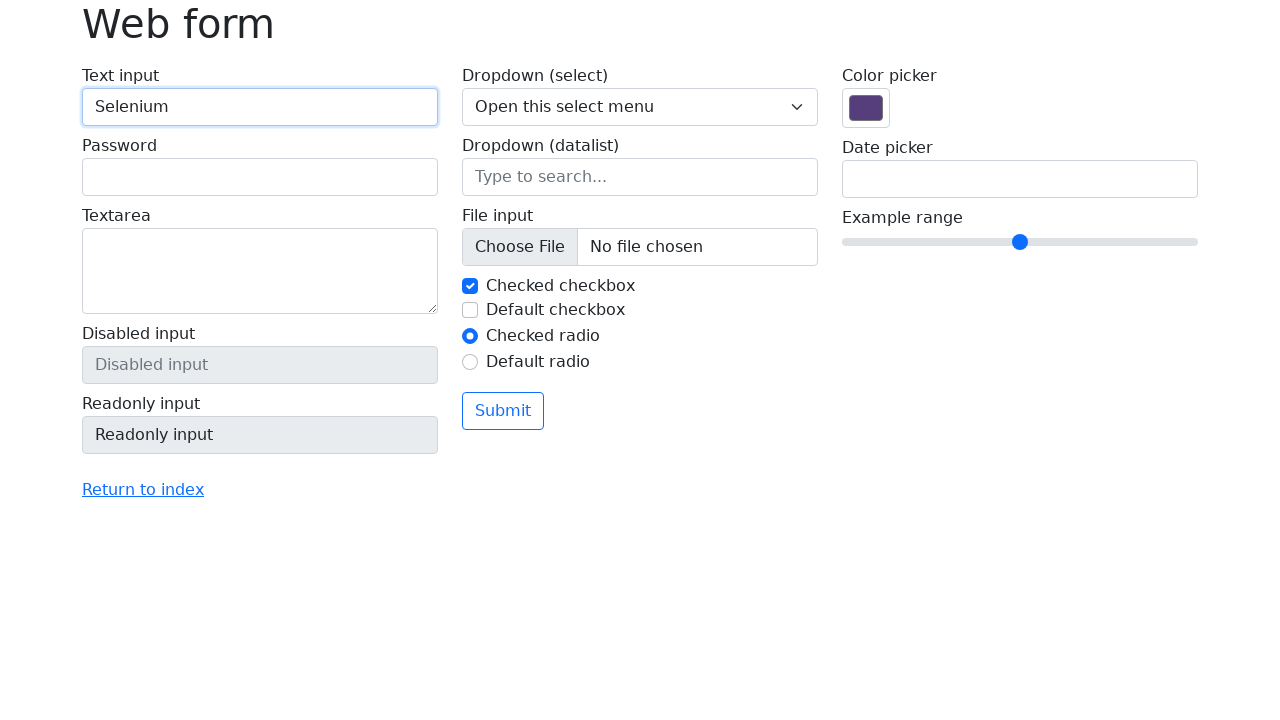

Clicked submit button at (503, 411) on button
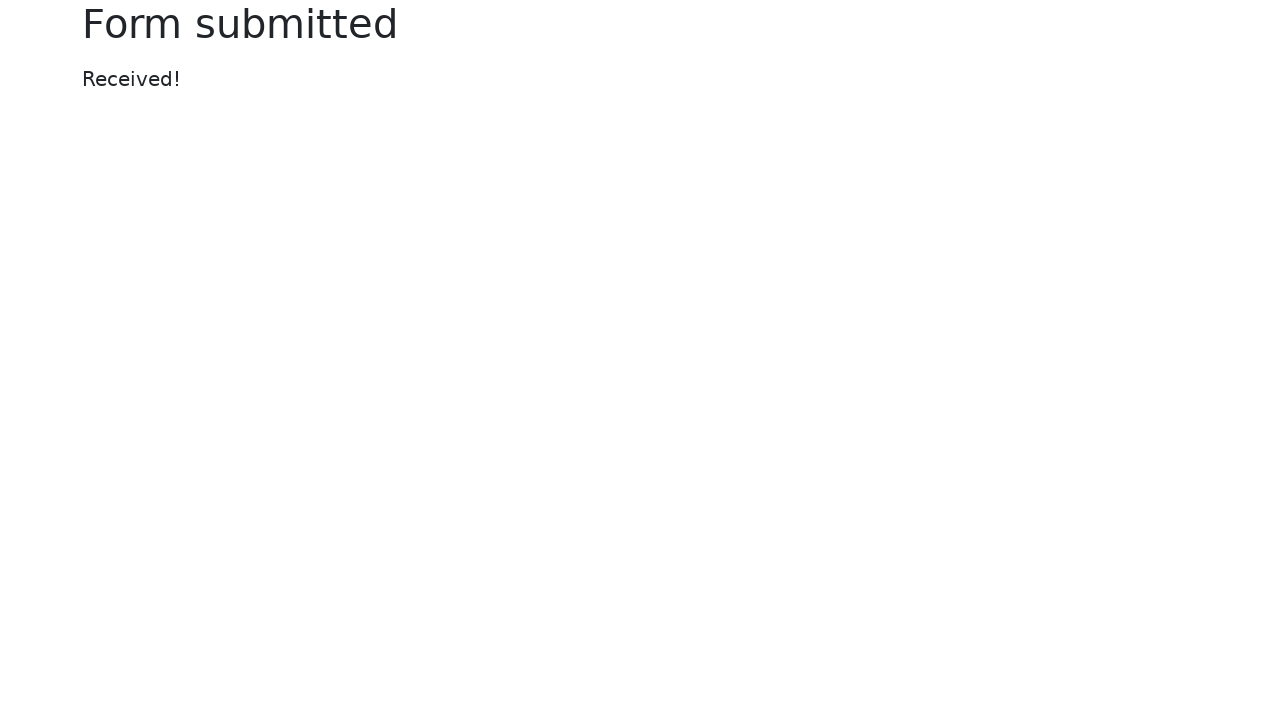

Located success message element
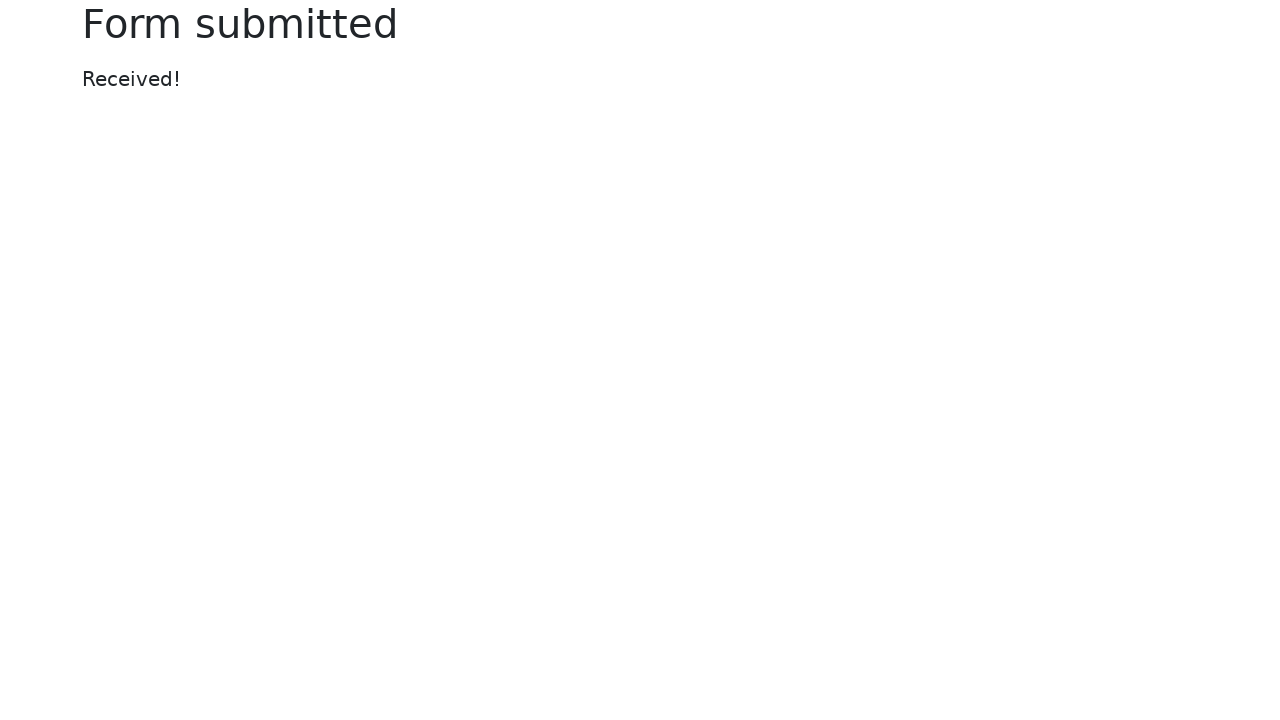

Success message appeared
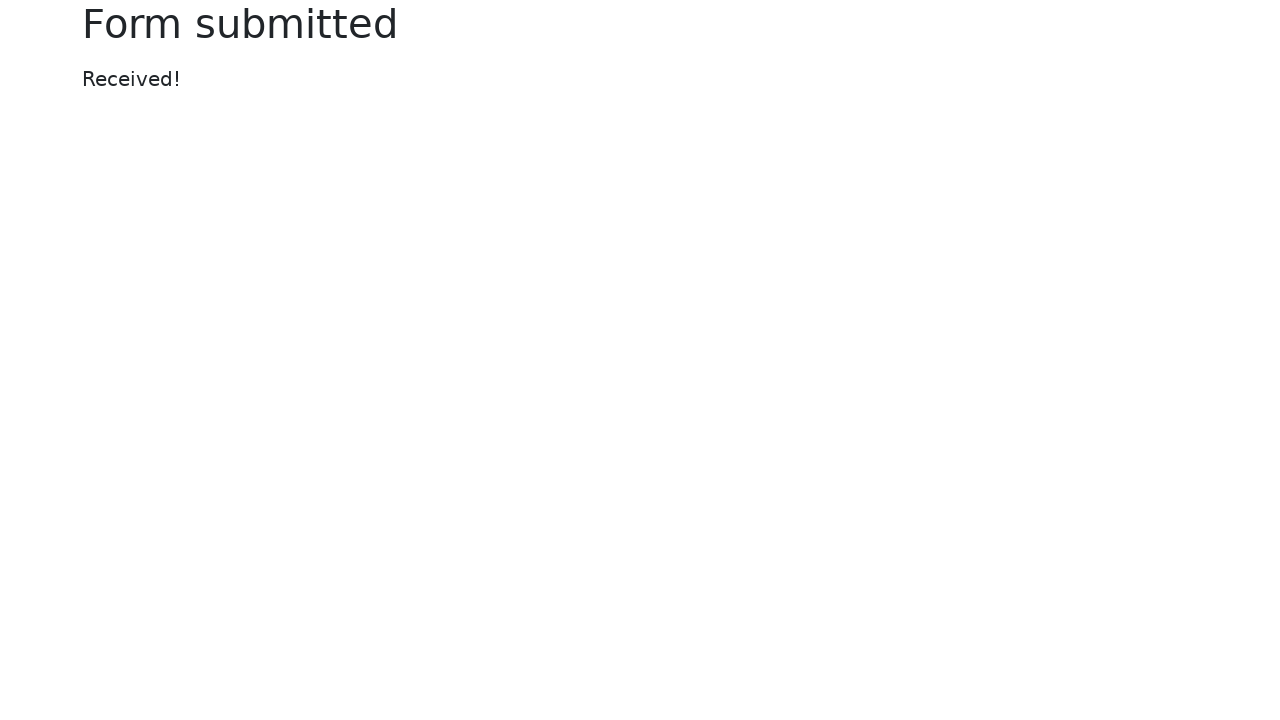

Verified success message contains 'Received!'
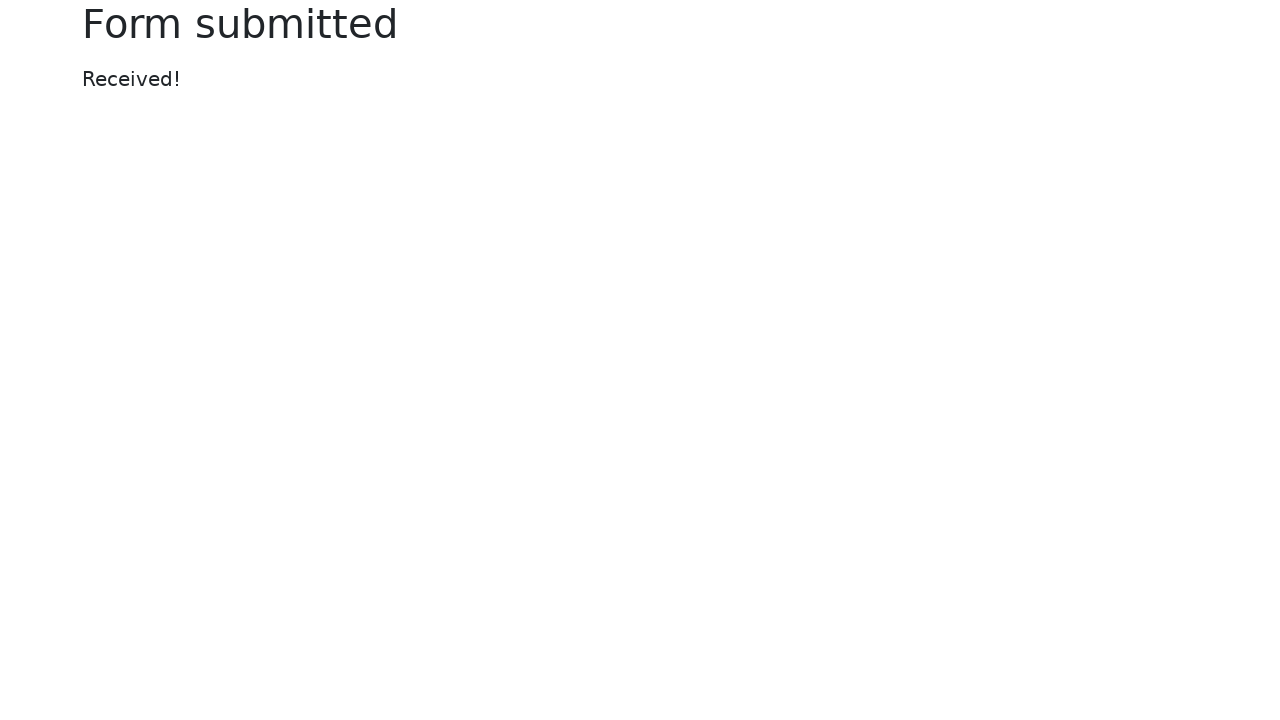

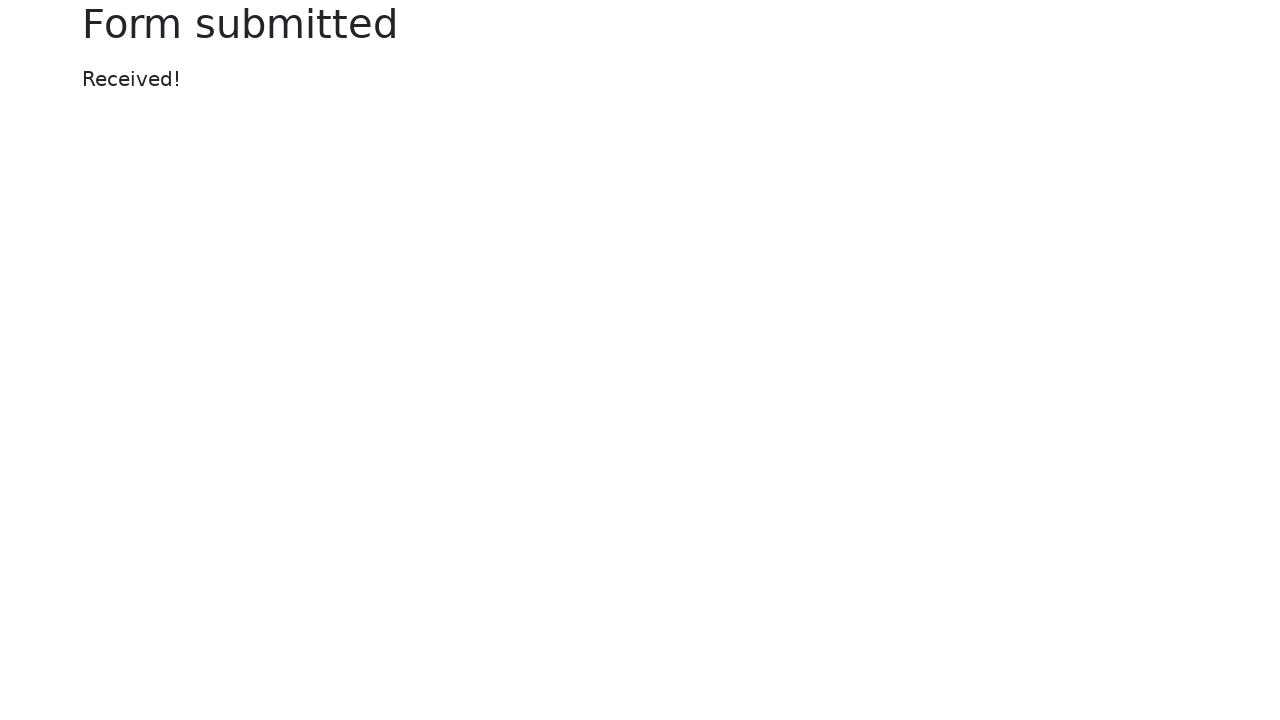